Tests the auto-complete widget by typing color names and selecting them from suggestions

Starting URL: https://demoqa.com/auto-complete

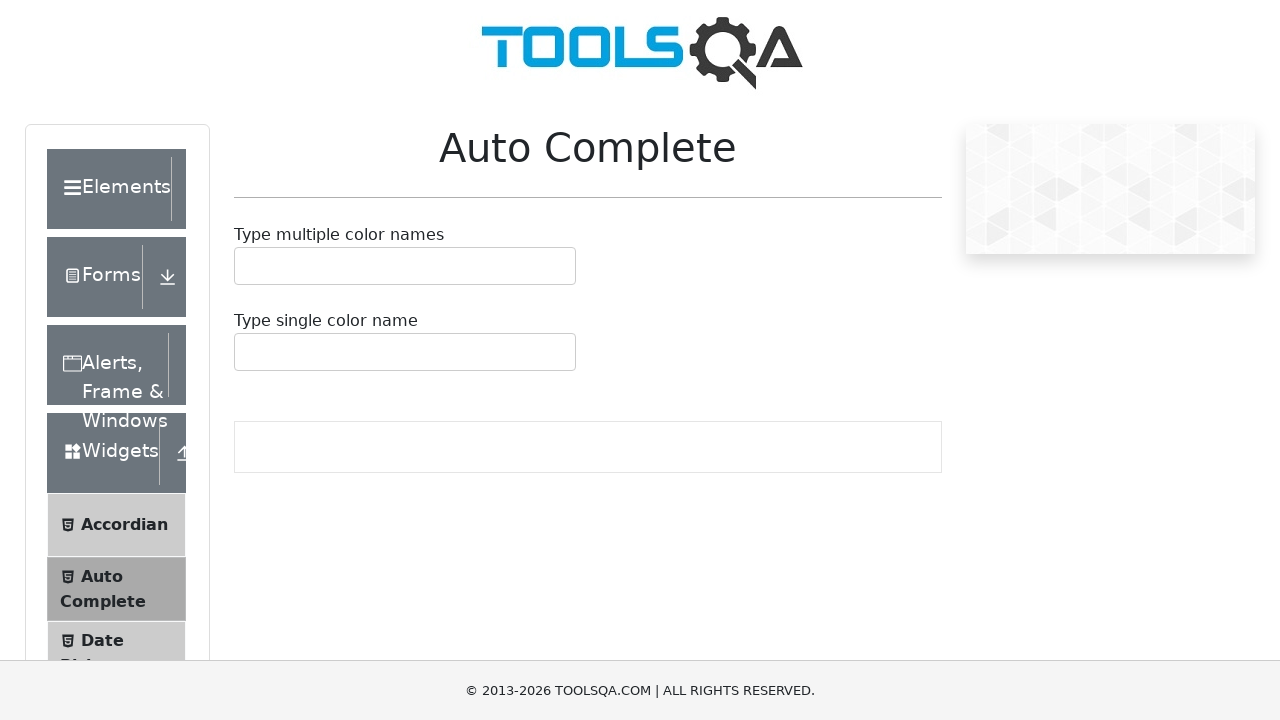

Located auto-complete input field
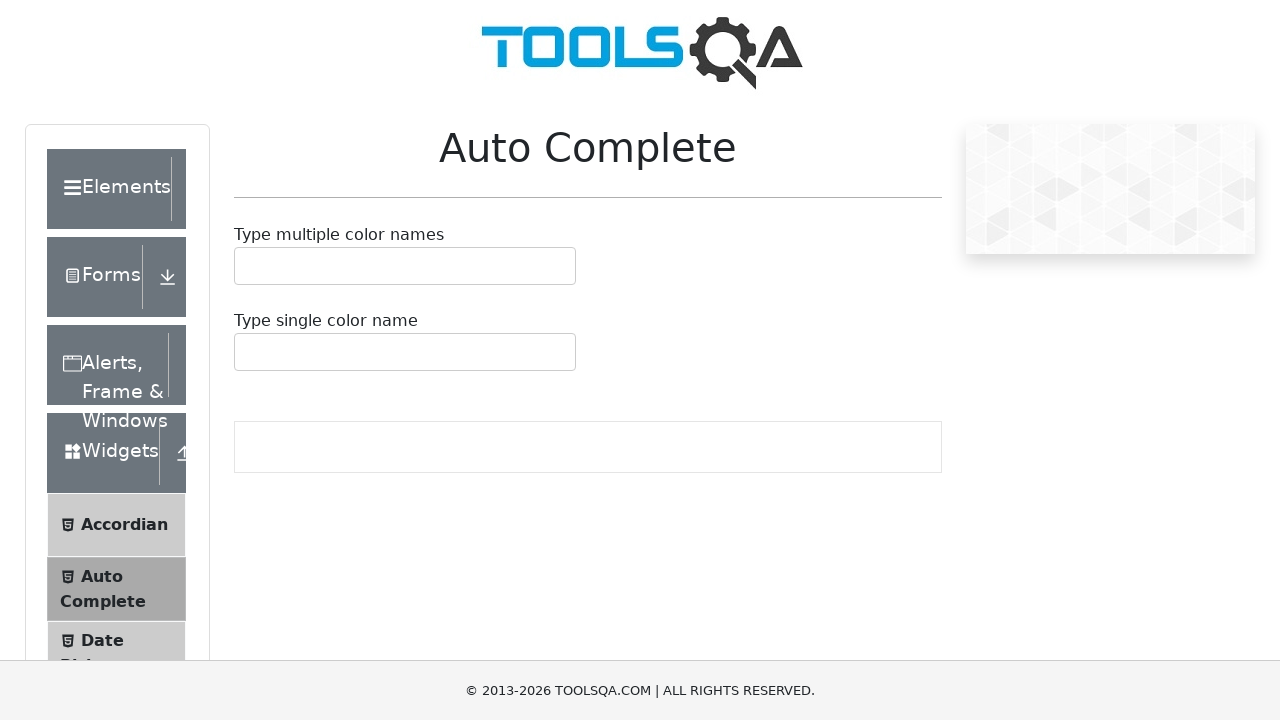

Filled auto-complete input with 'Red' on #autoCompleteMultipleInput
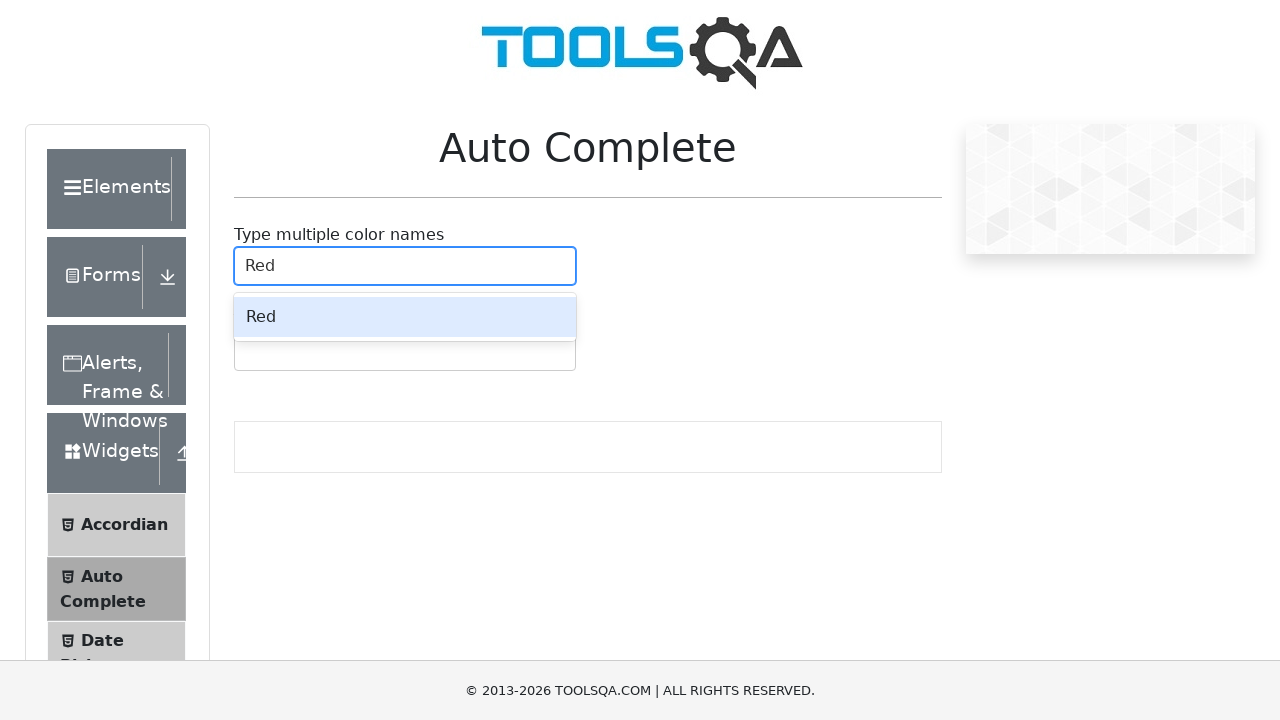

Pressed Enter to select 'Red' from suggestions on #autoCompleteMultipleInput
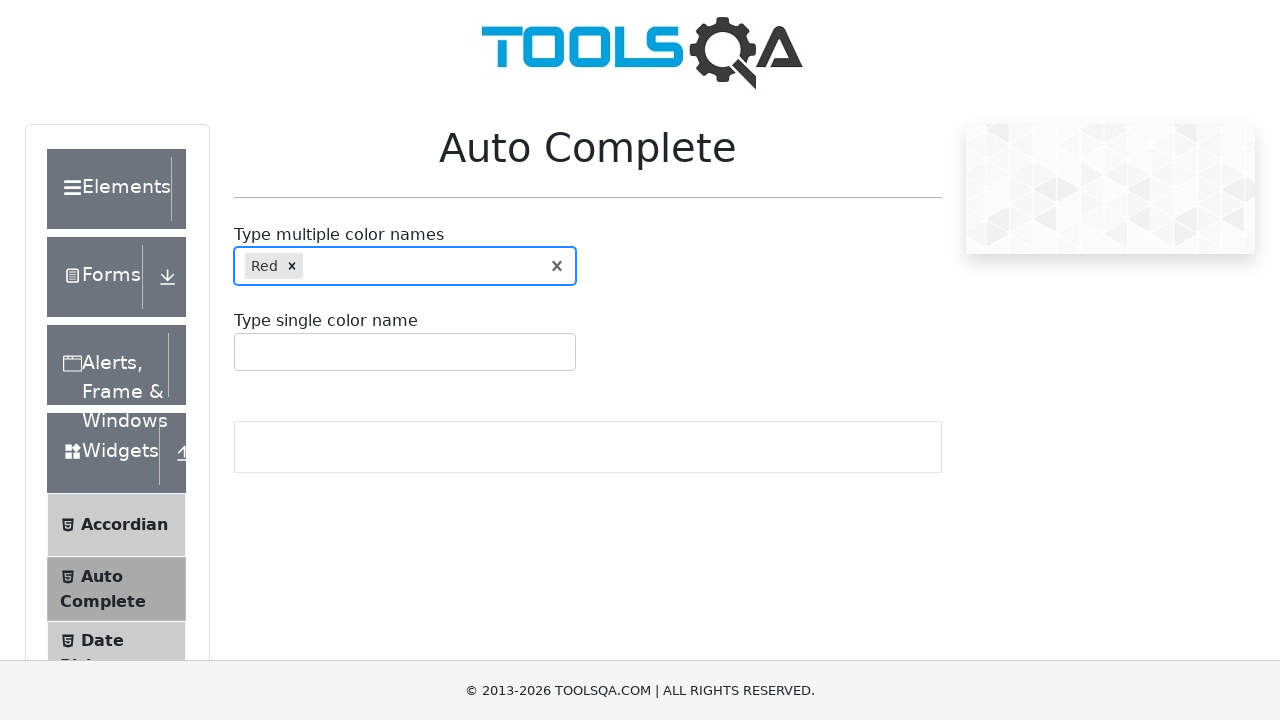

Filled auto-complete input with 'Blue' on #autoCompleteMultipleInput
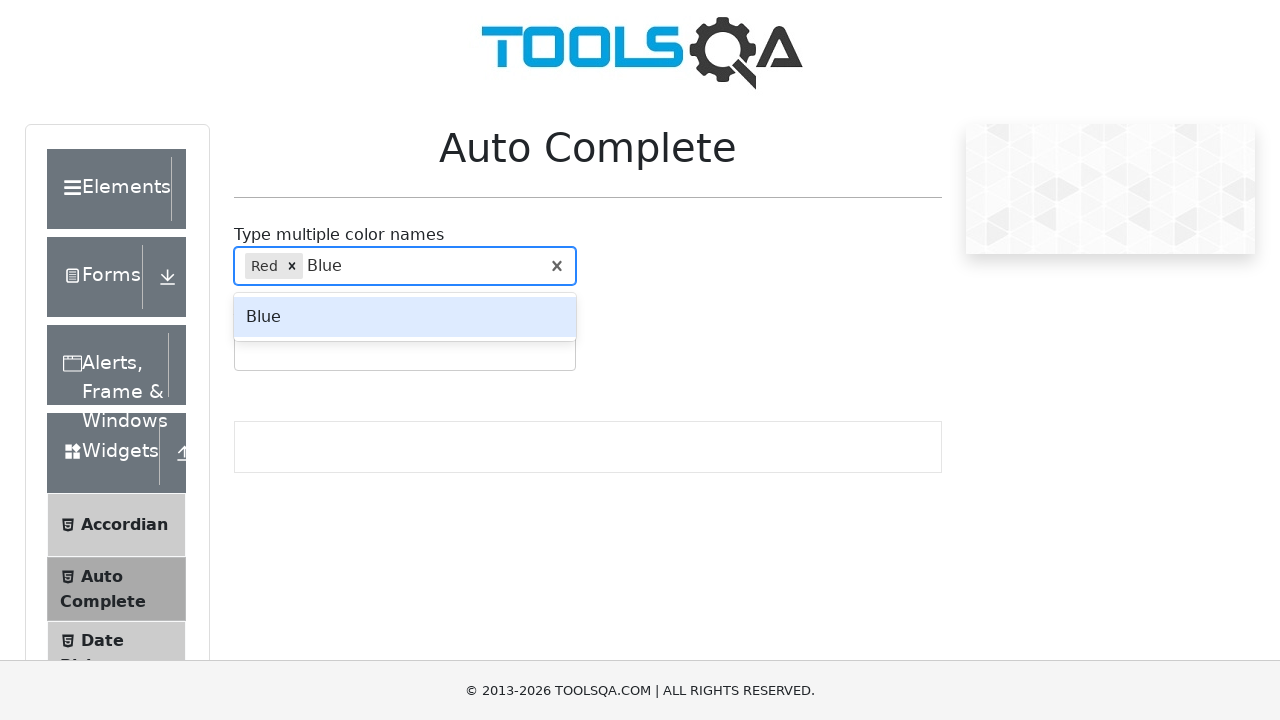

Pressed Enter to select 'Blue' from suggestions on #autoCompleteMultipleInput
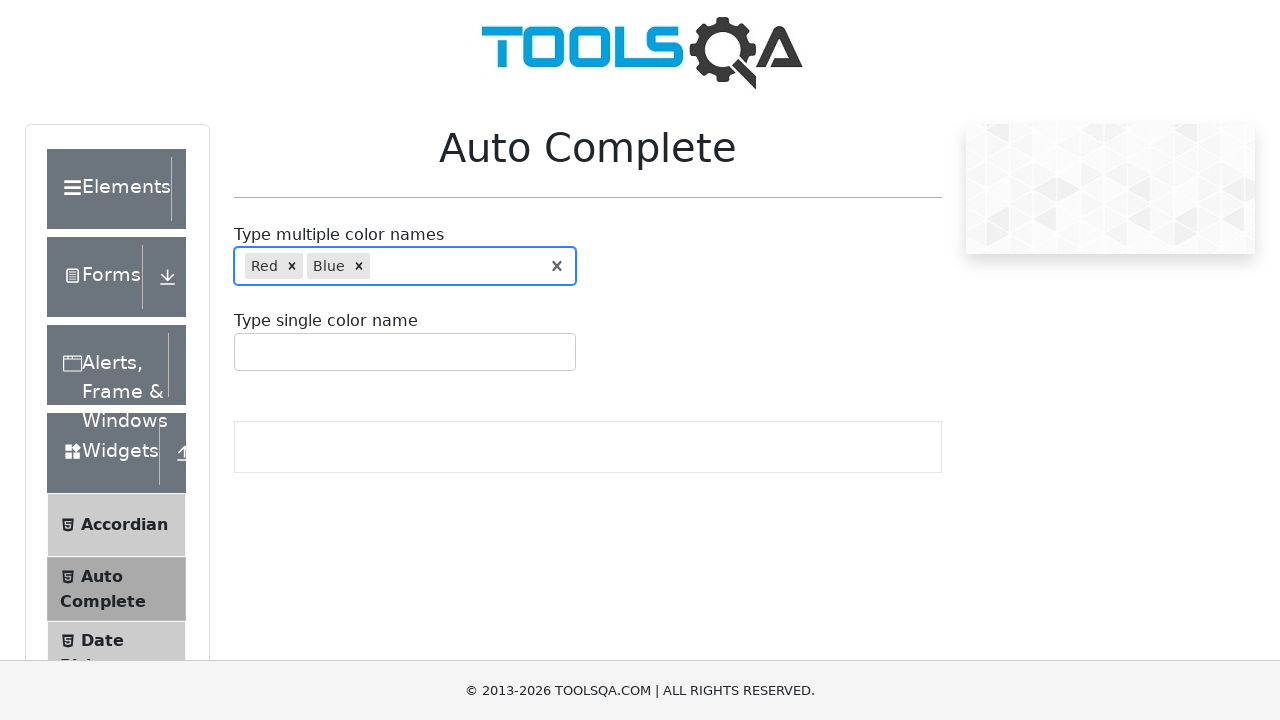

Verified color chips are displayed
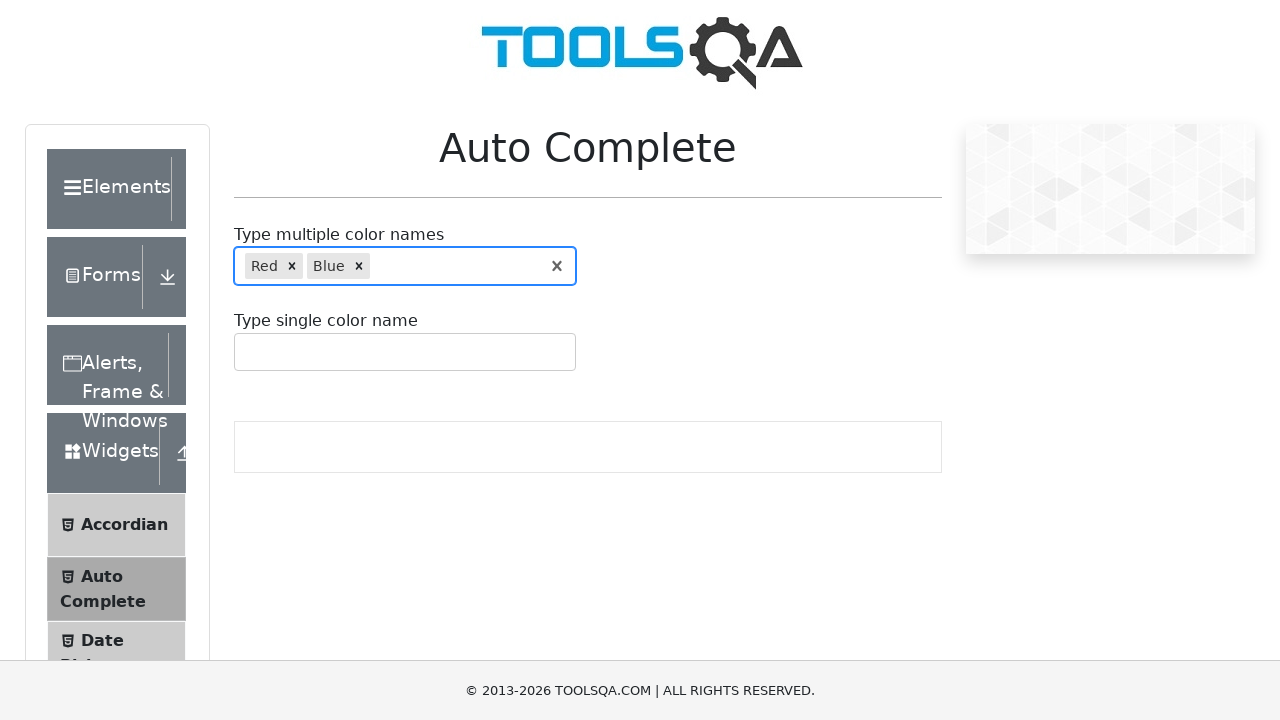

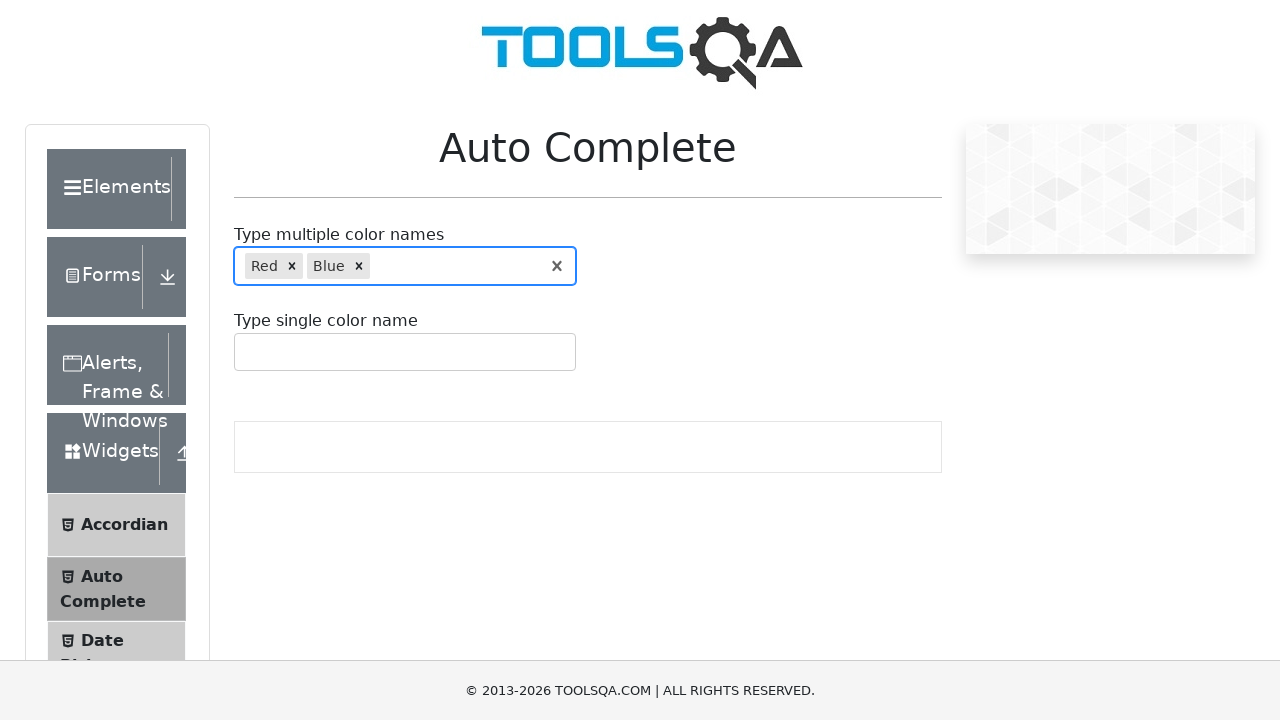